Tests modal window interaction by locating a modal element and clicking on the modal footer to close it

Starting URL: http://the-internet.herokuapp.com/entry_ad

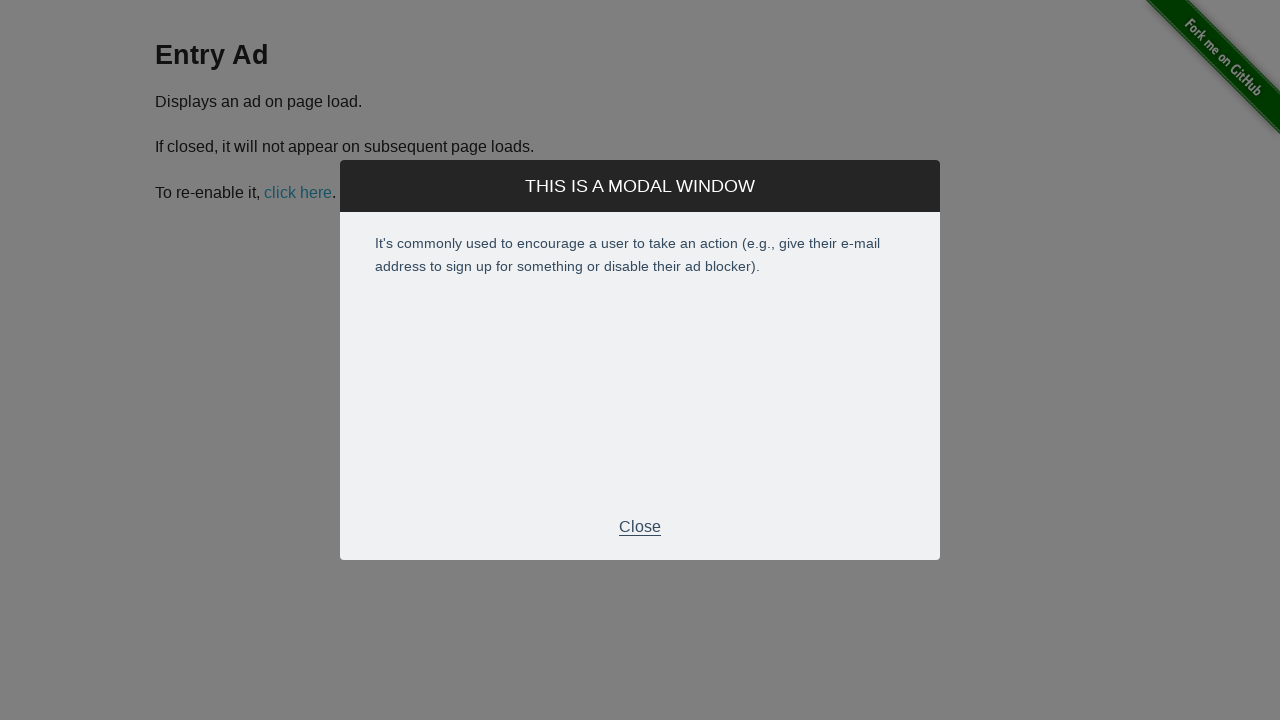

Modal window became visible
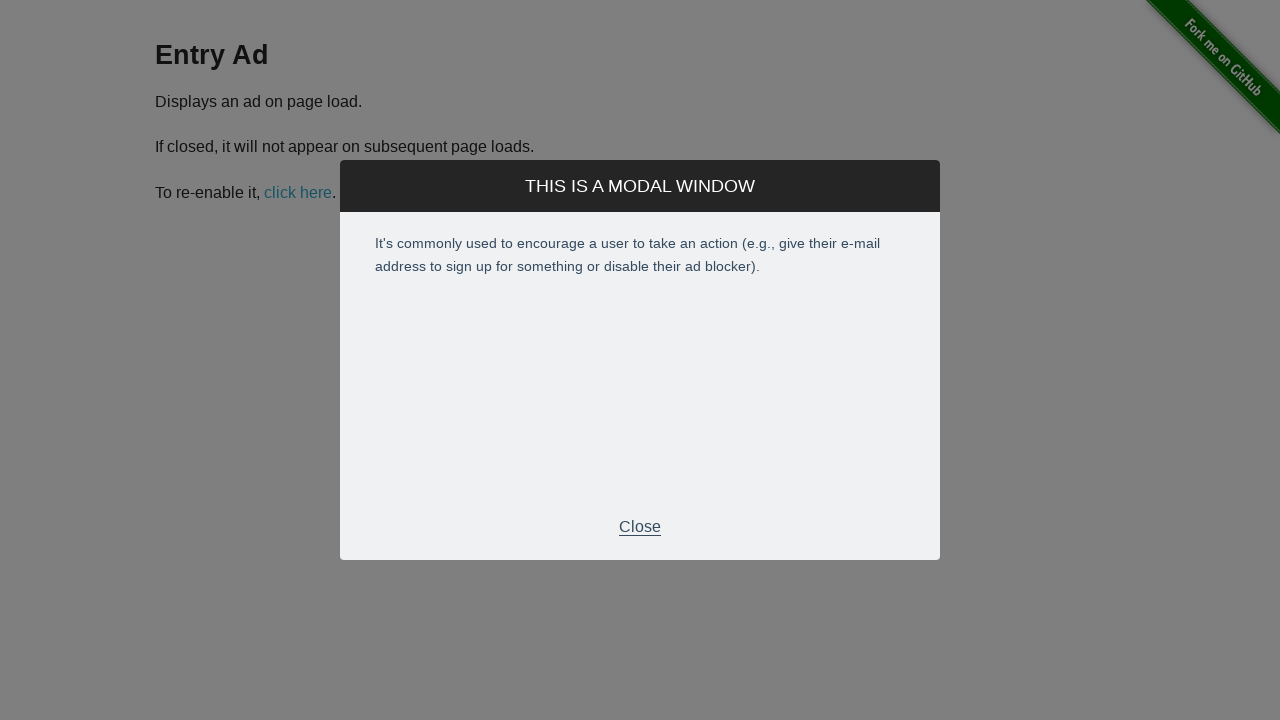

Clicked on modal footer to close the modal window at (640, 527) on [class='modal-footer']
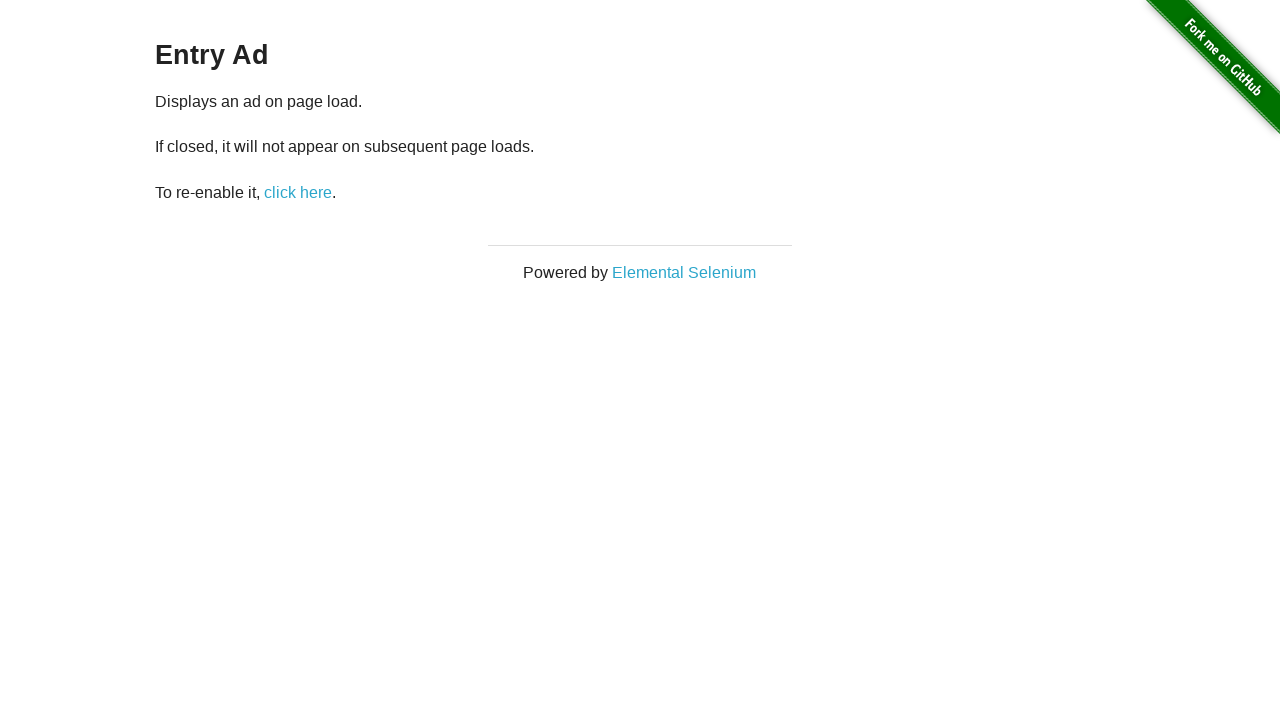

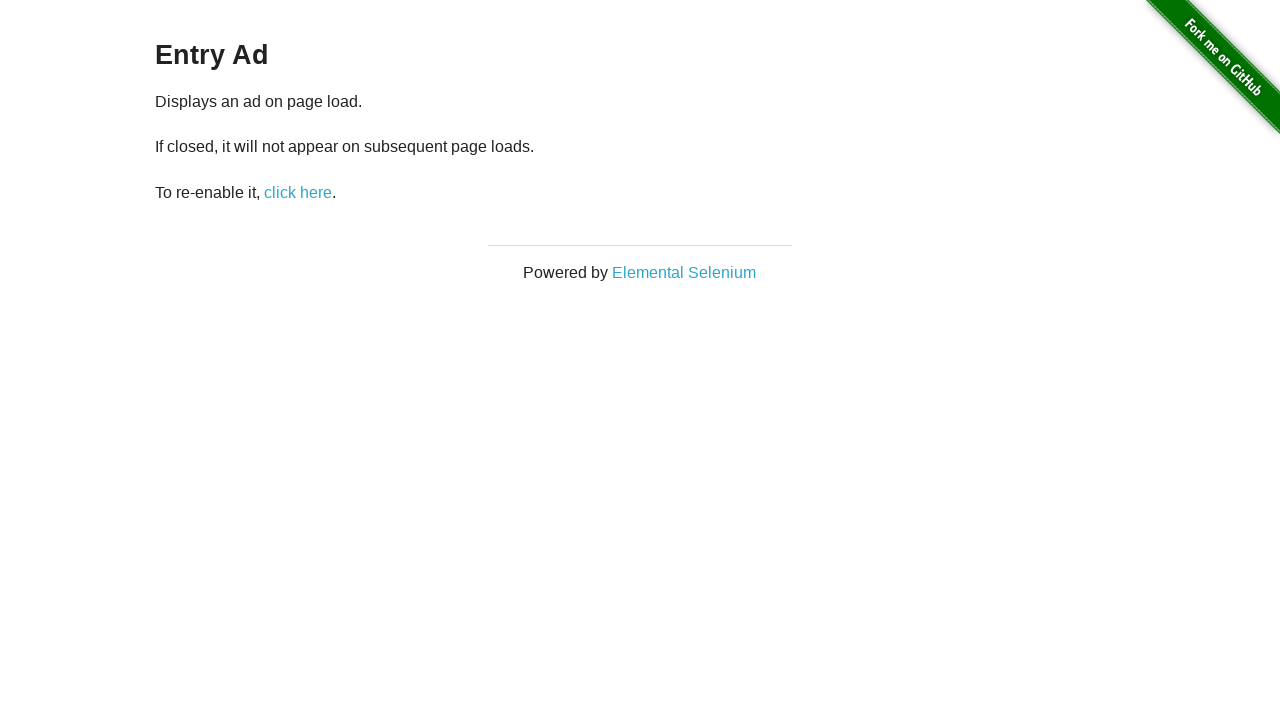